Tests concatenation of two positive floats (8.5 and 0.5 = 8.50.5) using the calculator

Starting URL: https://testsheepnz.github.io/BasicCalculator

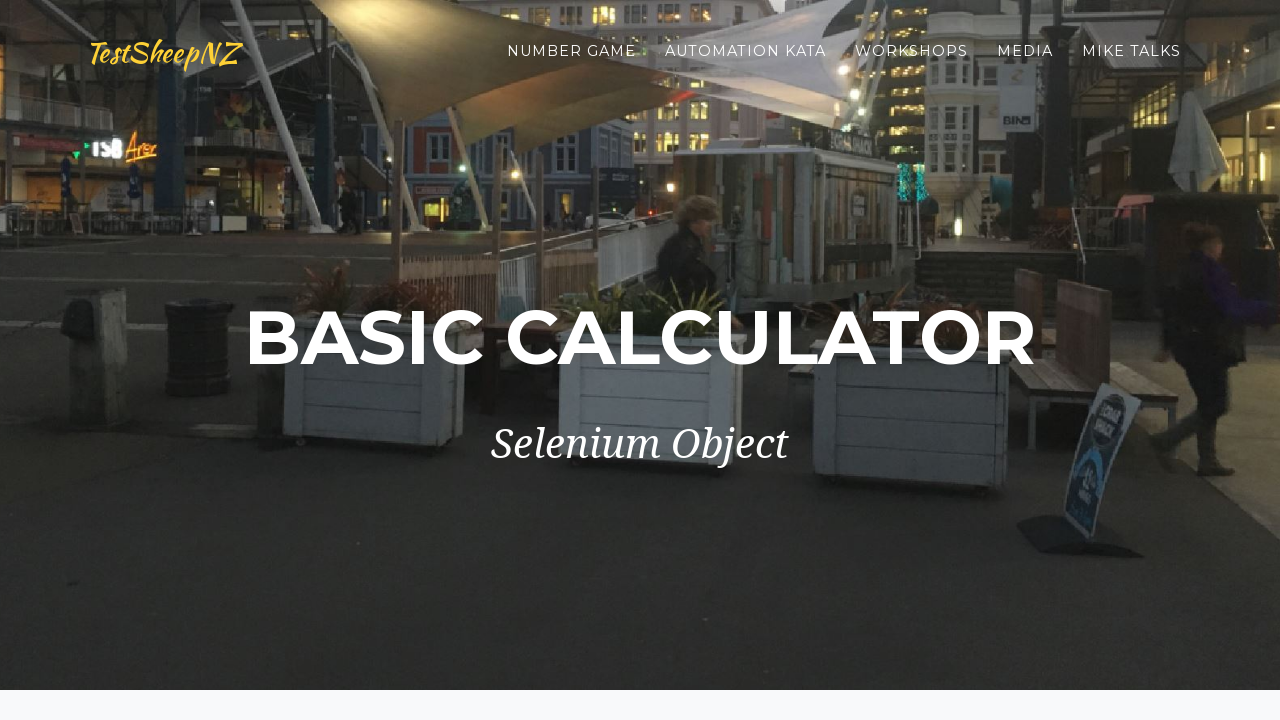

Selected 'Prototype' build version on #selectBuild
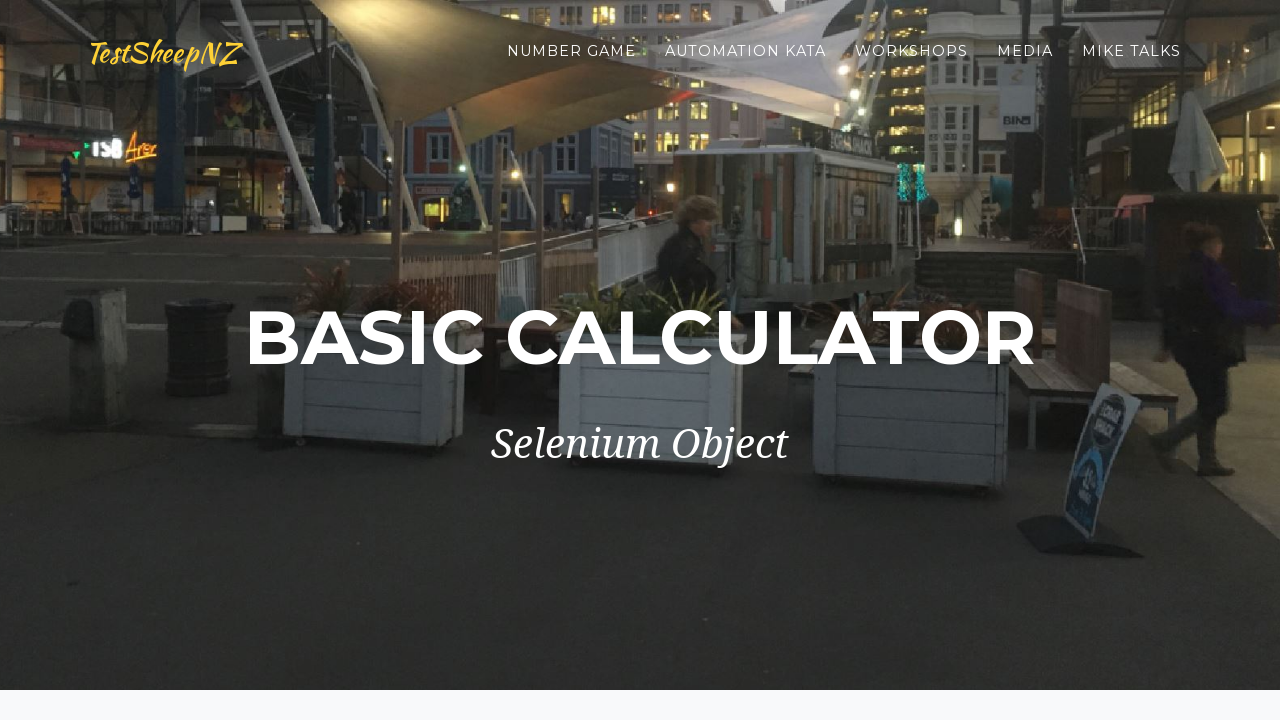

Entered first number 8.5 in number1Field on #number1Field
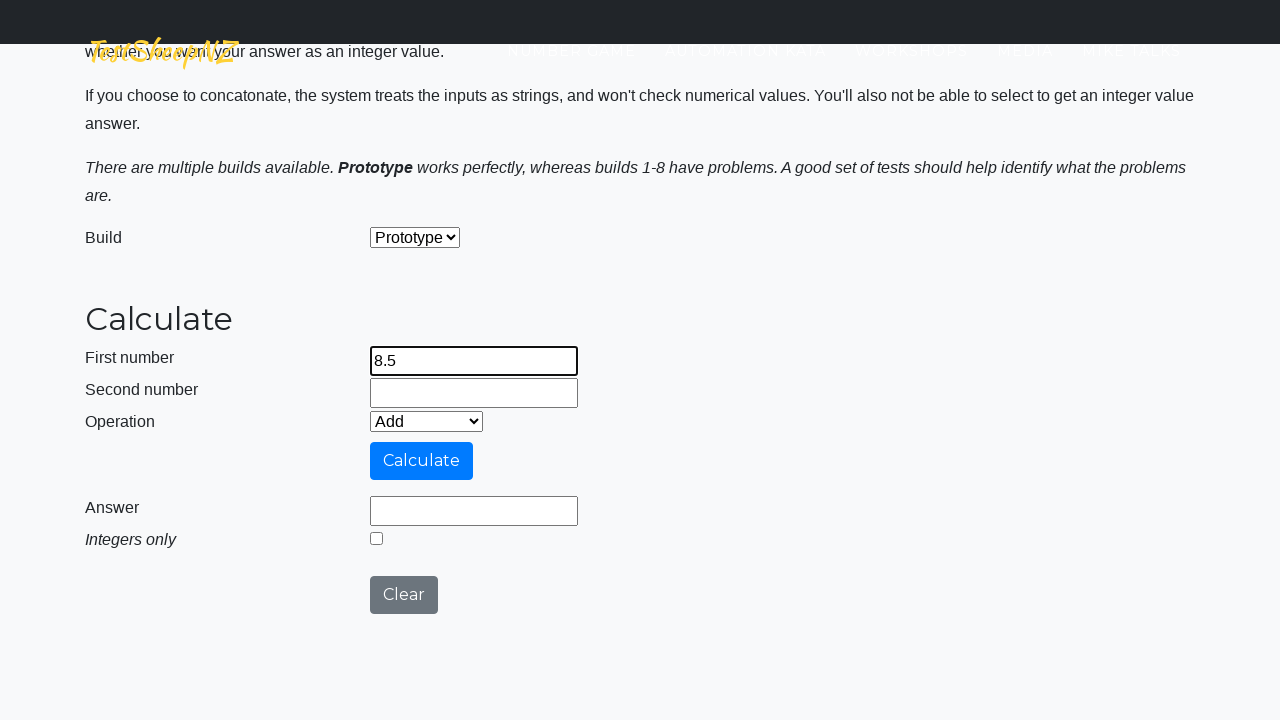

Entered second number 0.5 in number2Field on #number2Field
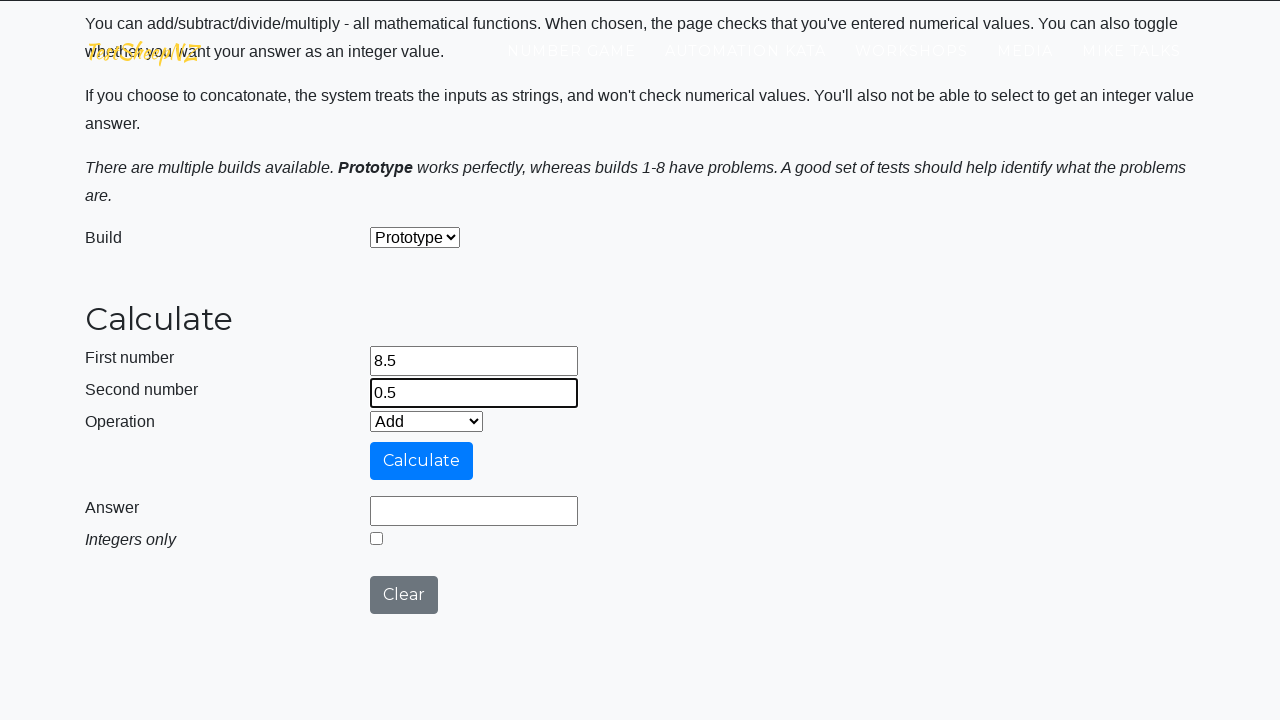

Selected 'Concatenate' operation from dropdown on #selectOperationDropdown
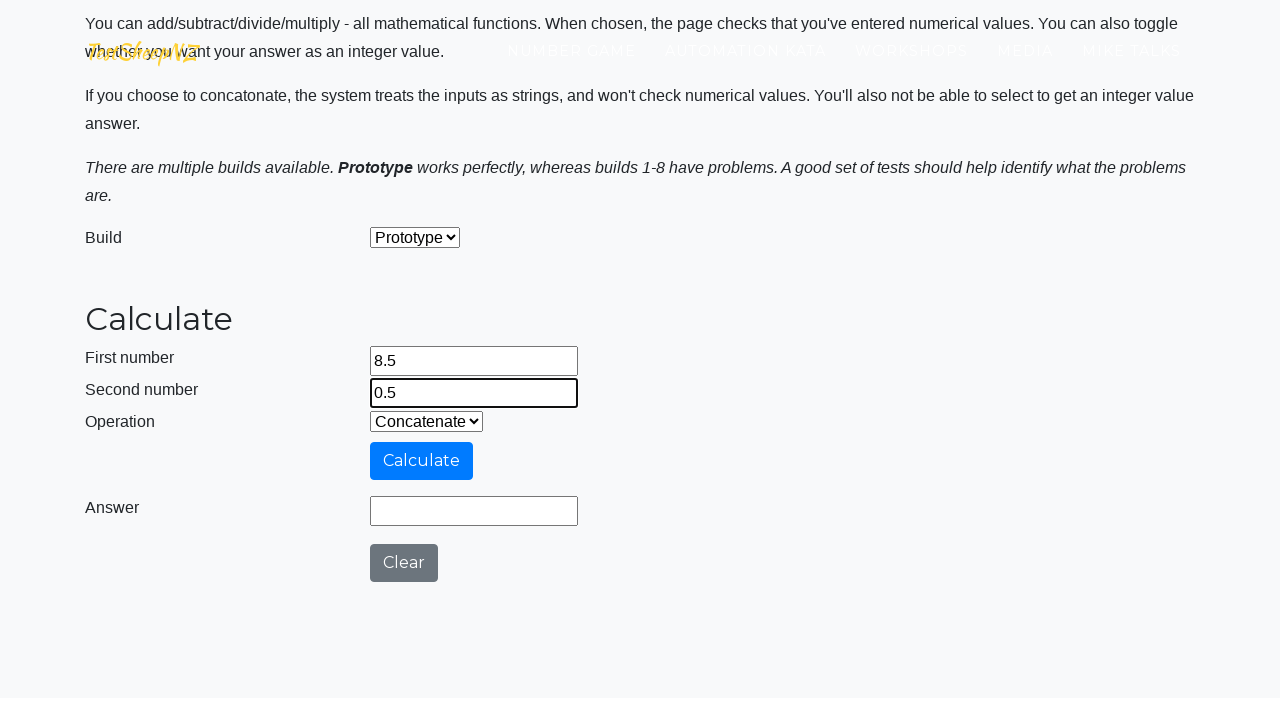

Clicked calculate button to concatenate 8.5 and 0.5 at (422, 461) on #calculateButton
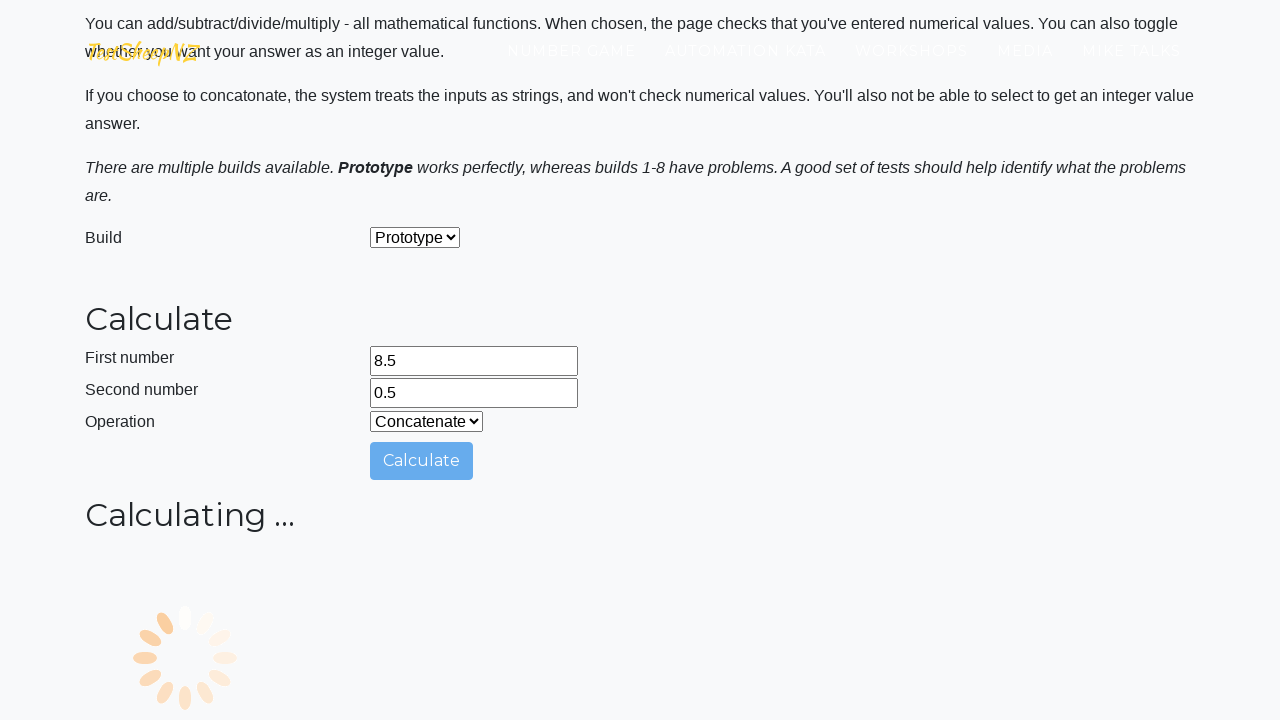

Verified concatenation result equals 8.50.5
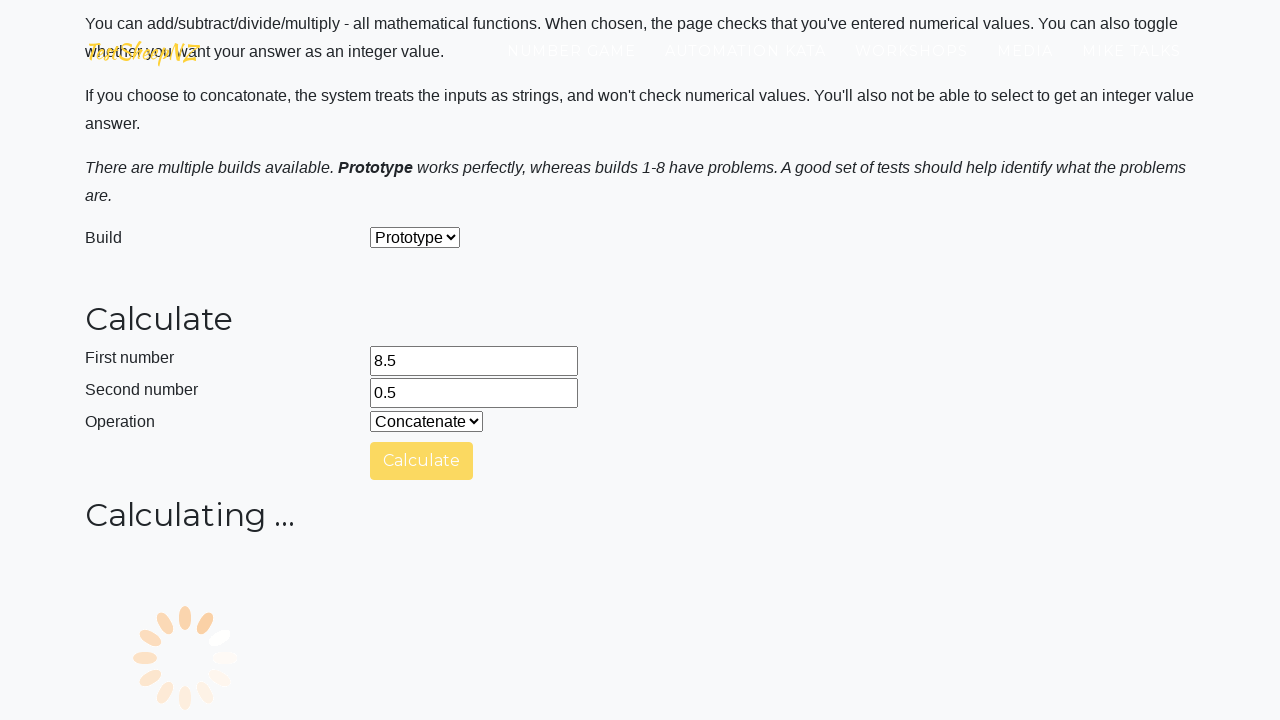

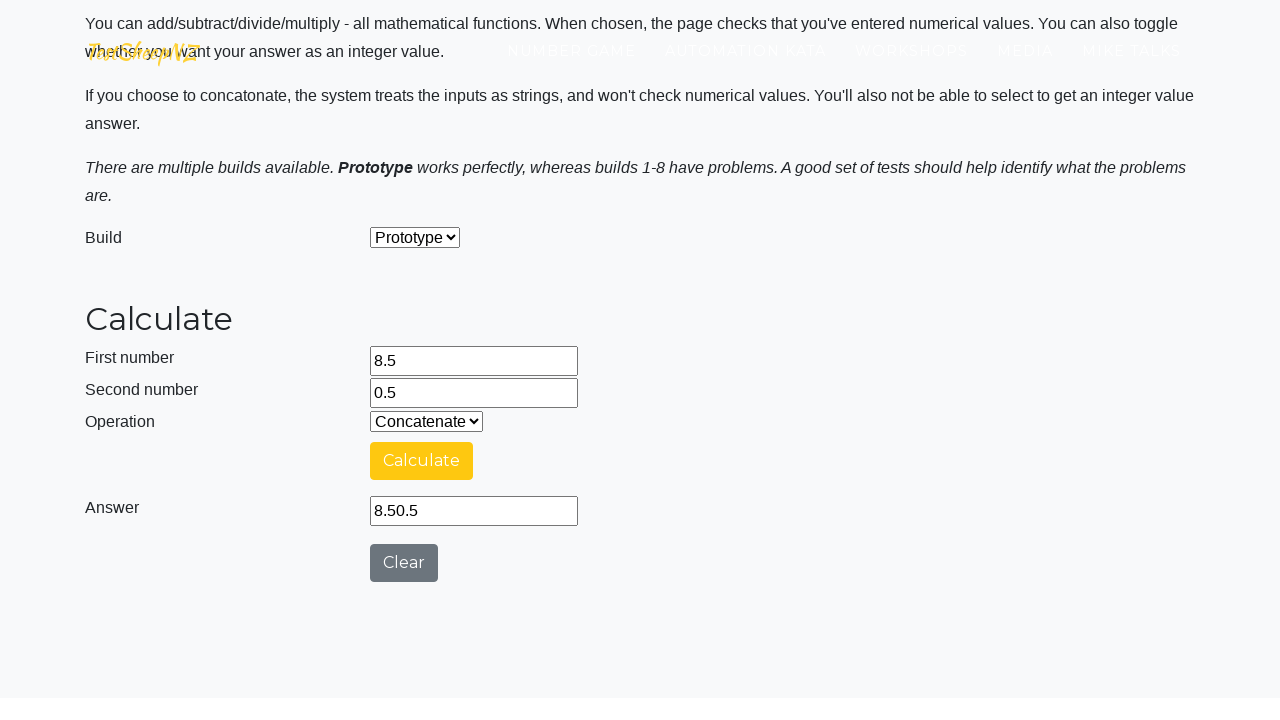